Tests form filling by entering a full name and email, then verifying the output displays the entered values correctly.

Starting URL: https://demoqa.com/text-box

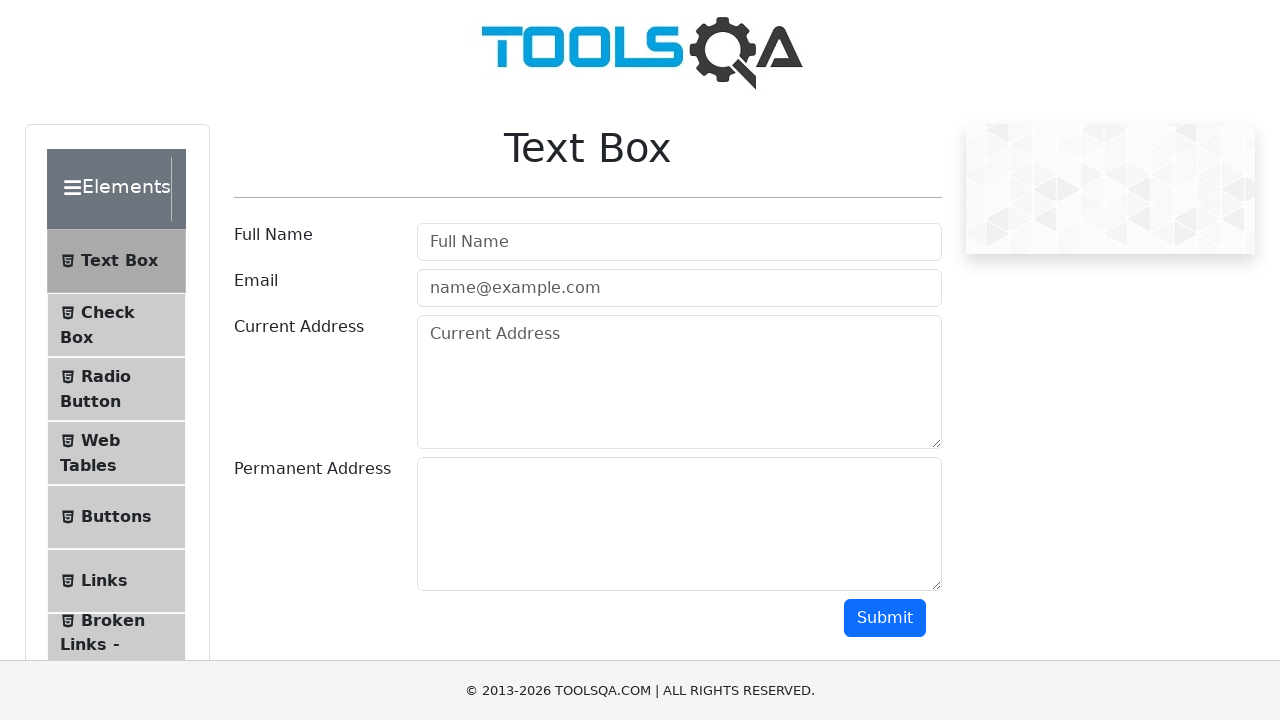

Filled Full Name field with 'Vadim Khorava' on internal:attr=[placeholder="Full Name"i]
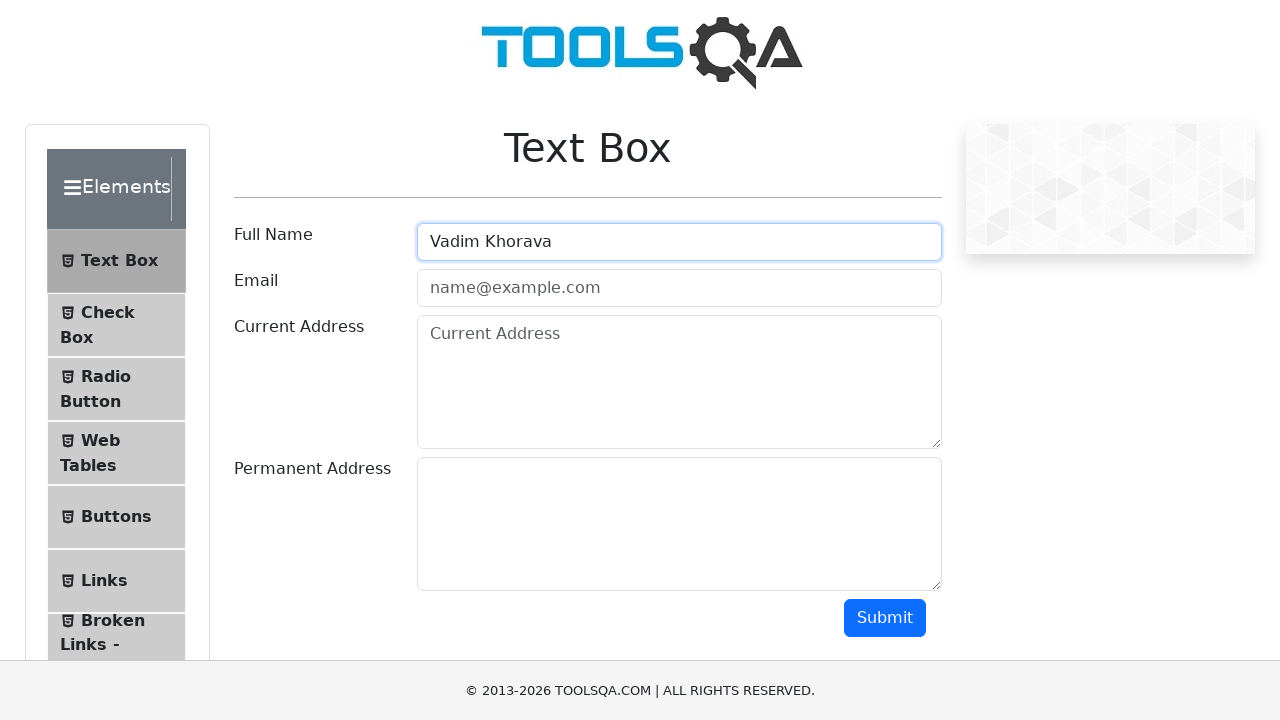

Typed email 'vadim@test.com' into email field on #userEmail
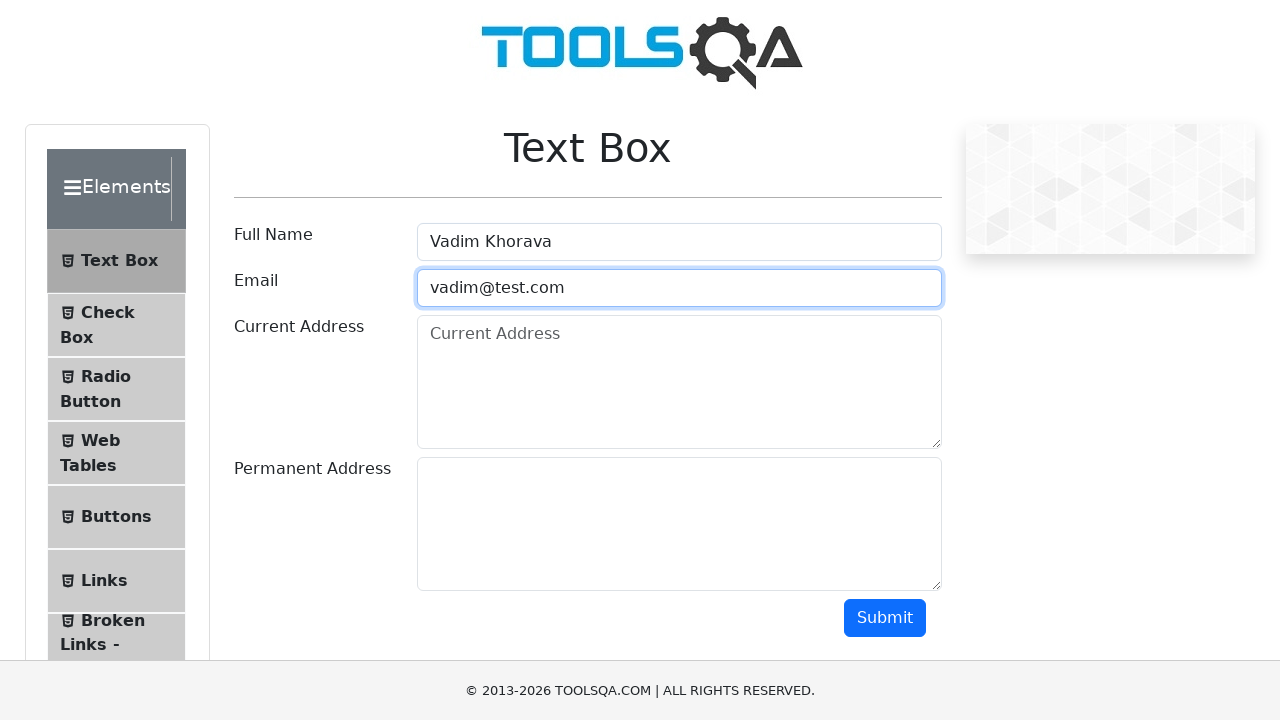

Clicked submit button to submit form at (885, 618) on #submit
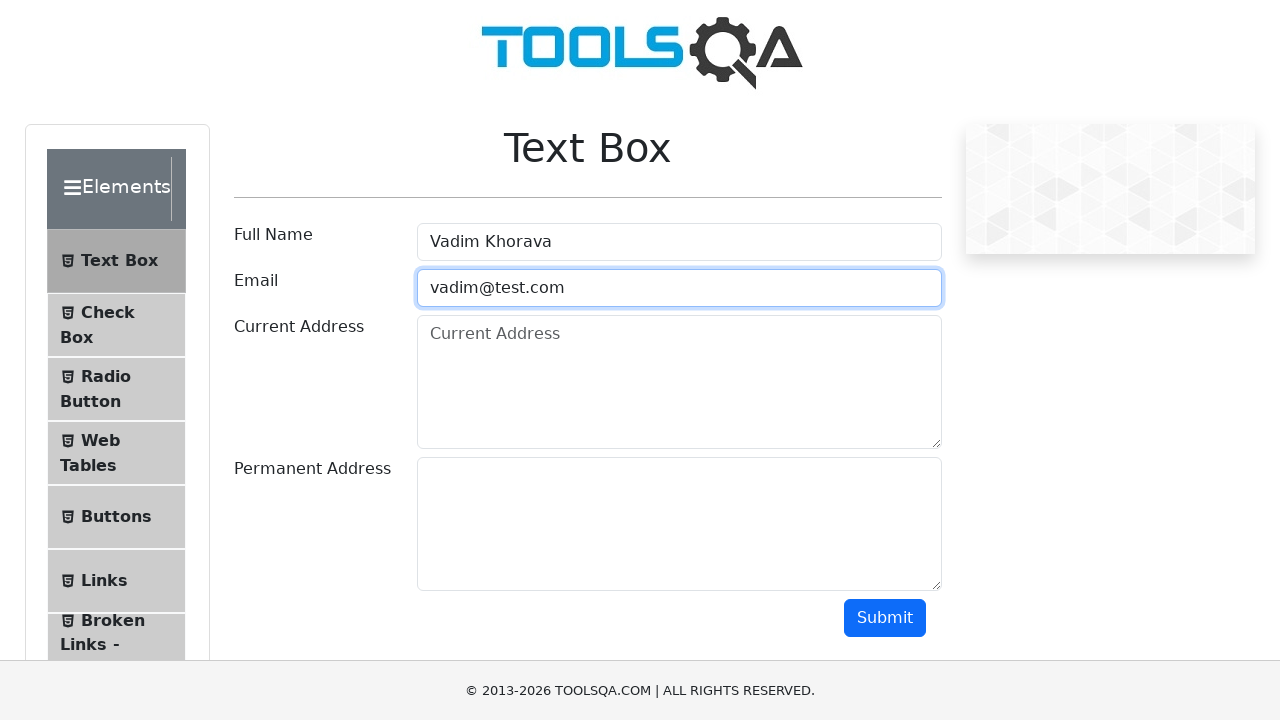

Verified output section with name field is displayed
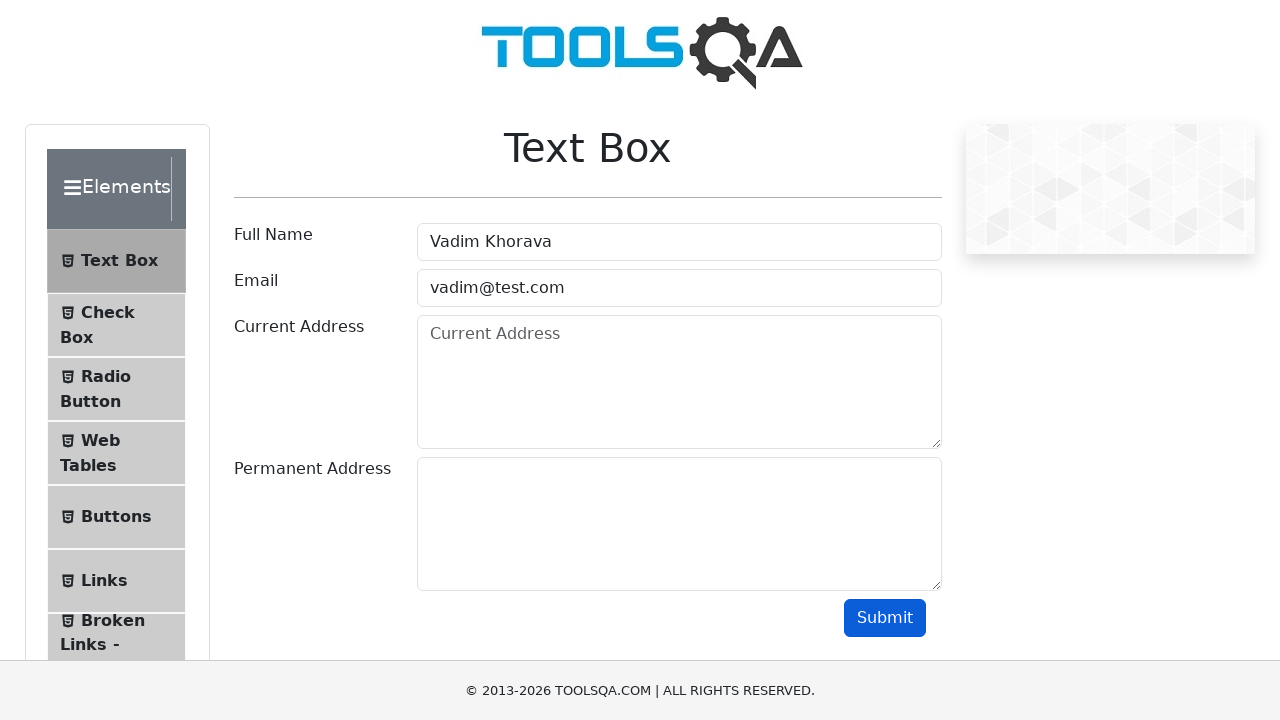

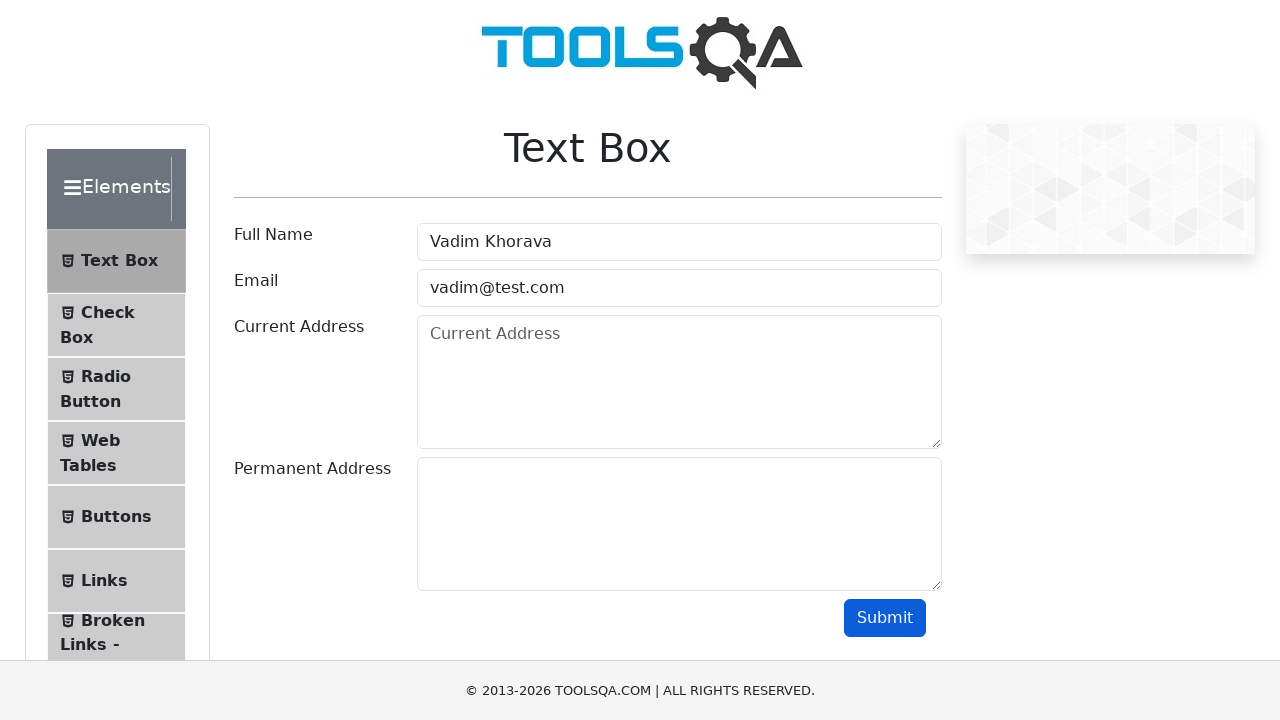